Verifies that the current URL of the OrangeHRM login page is correct

Starting URL: https://opensource-demo.orangehrmlive.com/web/index.php/auth/login

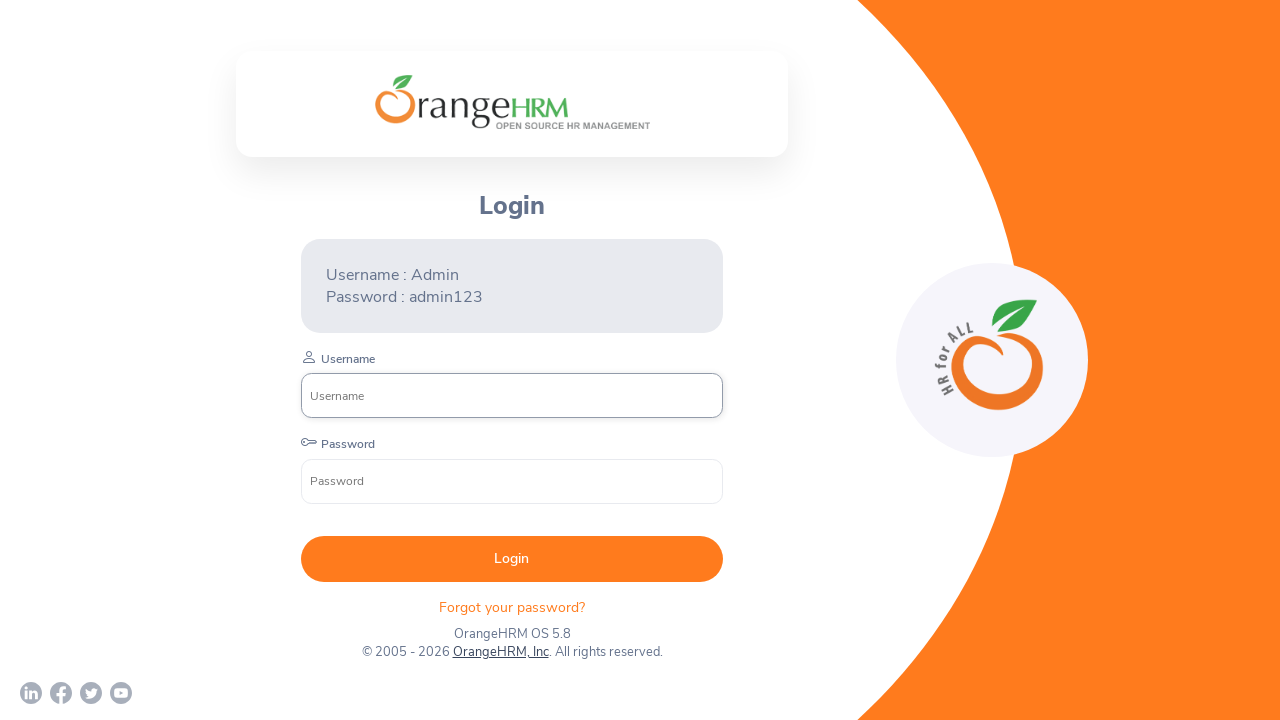

Waited for page to load with domcontentloaded state
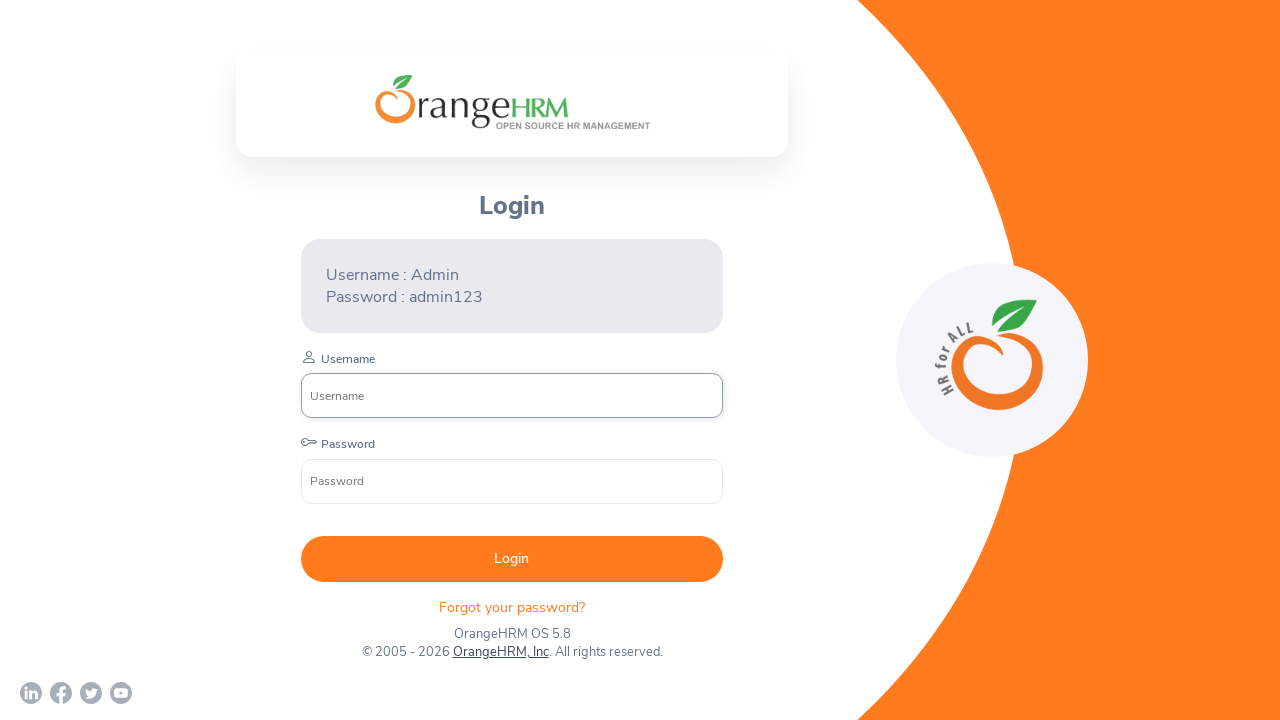

Retrieved current URL from page
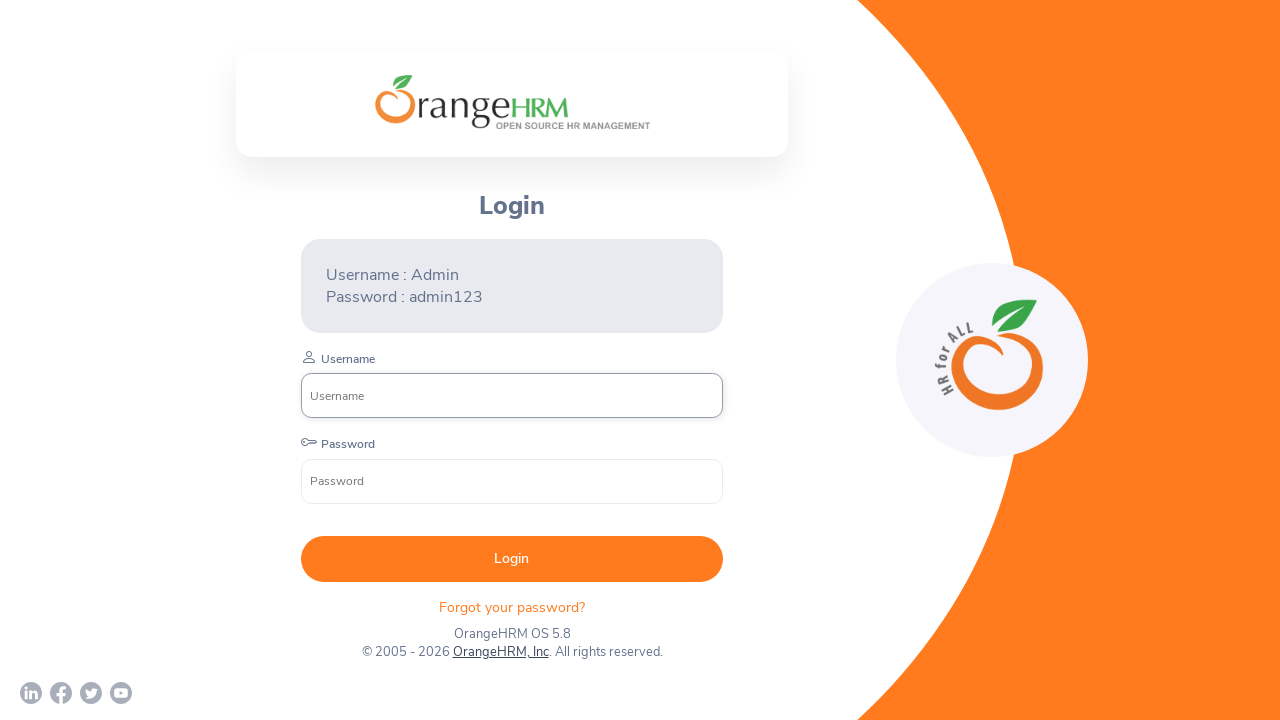

Set expected URL for OrangeHRM login page
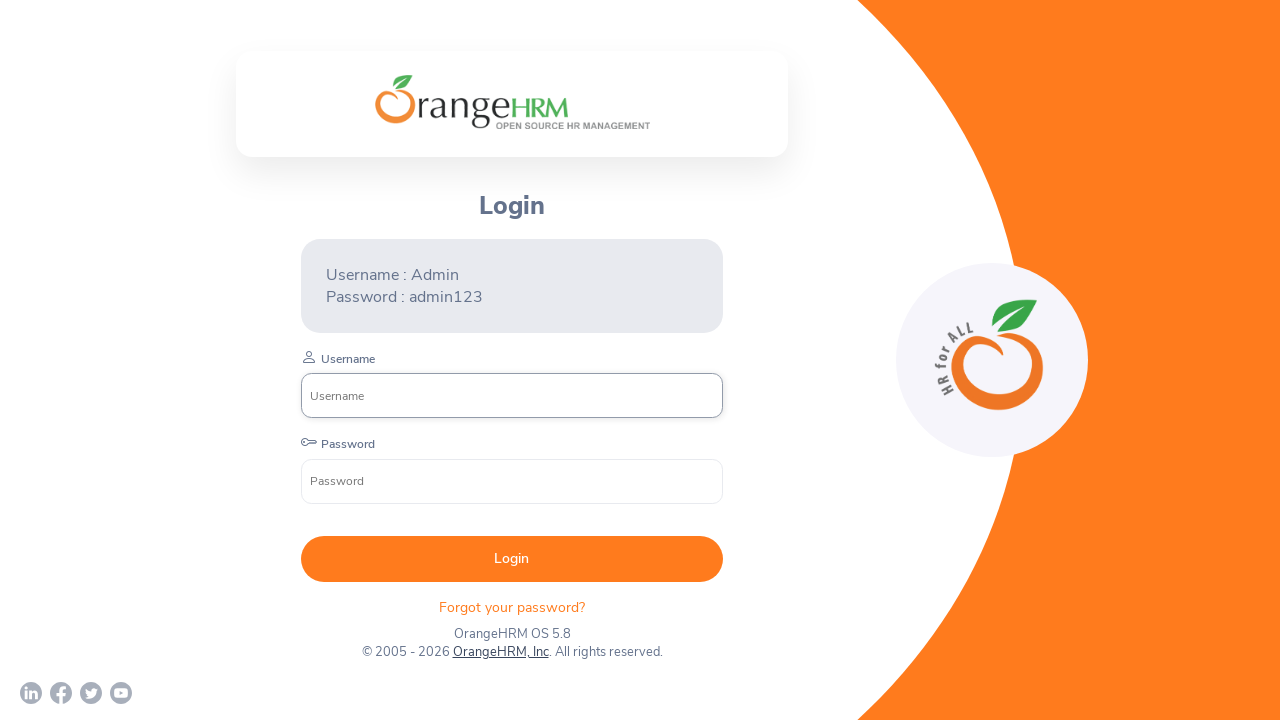

Verified current URL matches expected URL: https://opensource-demo.orangehrmlive.com/web/index.php/auth/login
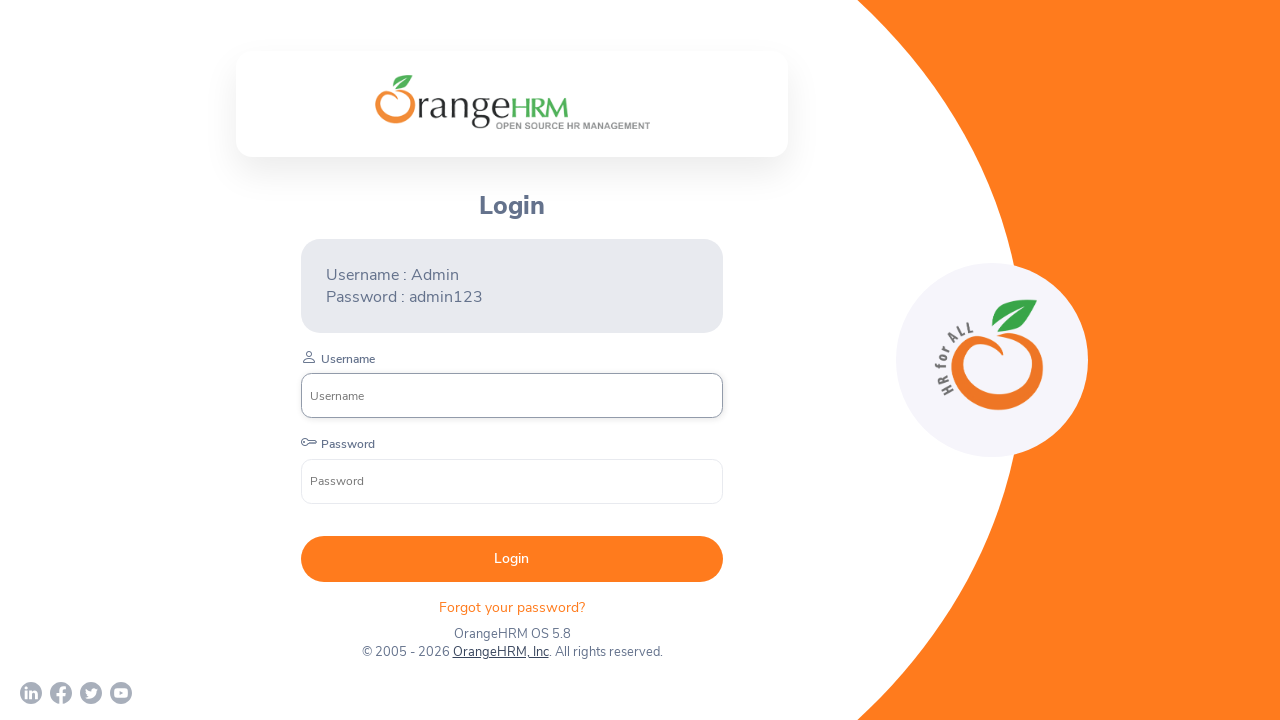

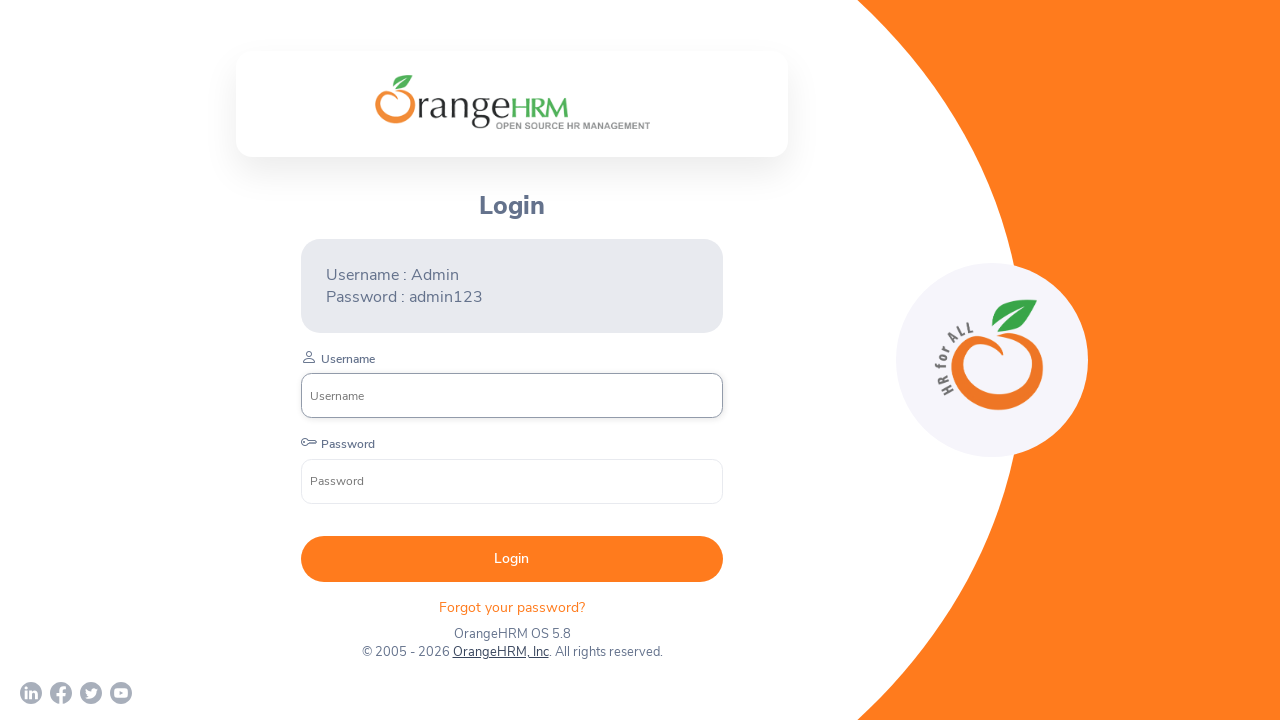